Tests that the page header displays "Challenging DOM" as expected

Starting URL: http://the-internet.herokuapp.com/challenging_dom

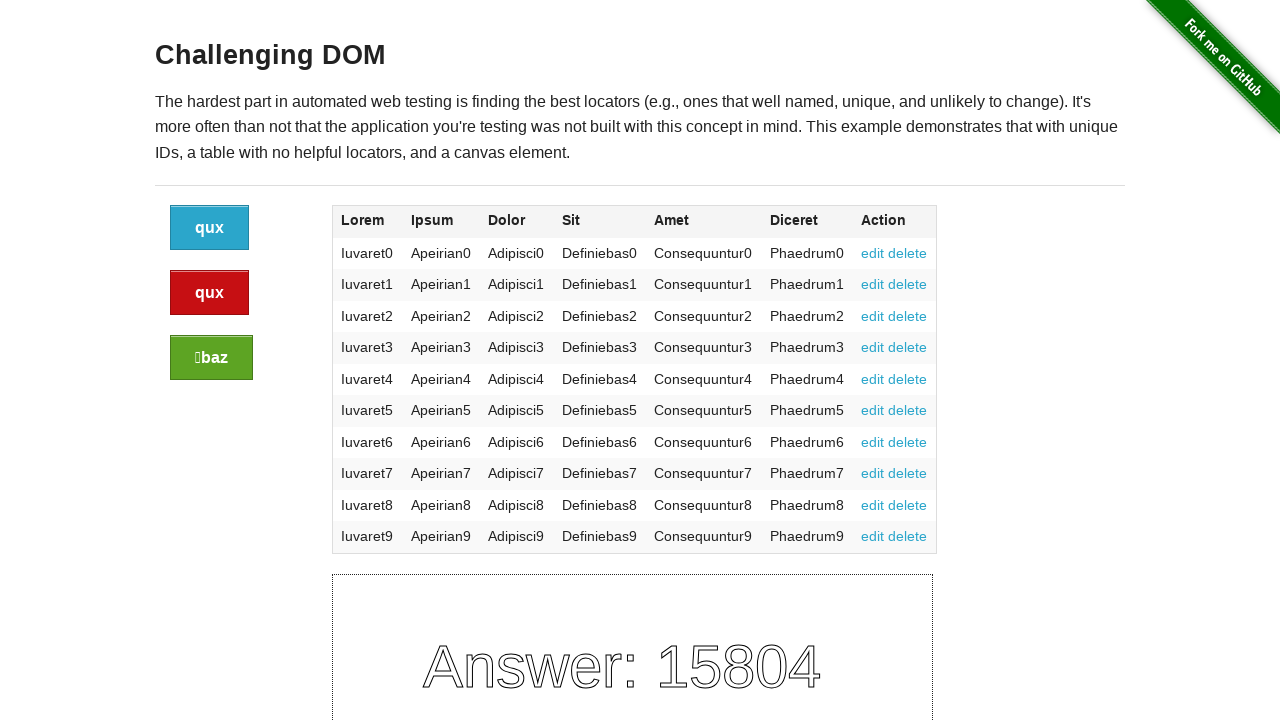

Navigated to the challenging DOM page
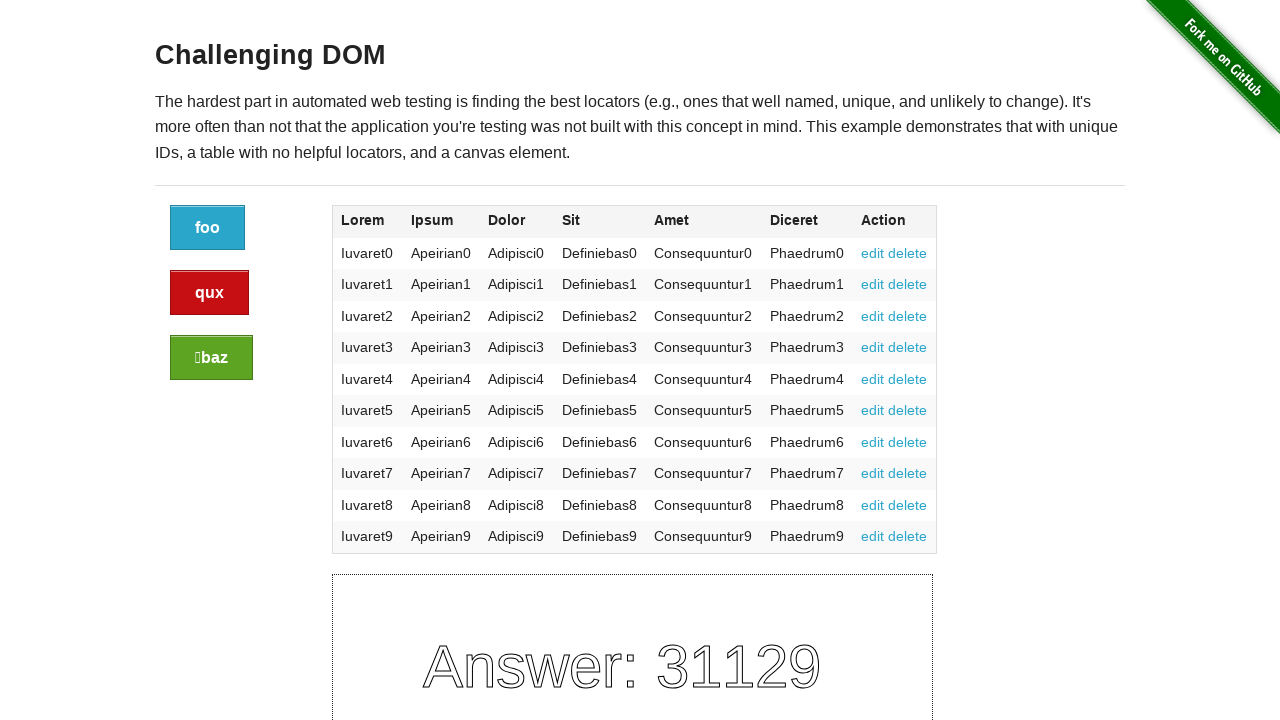

Located the page header element
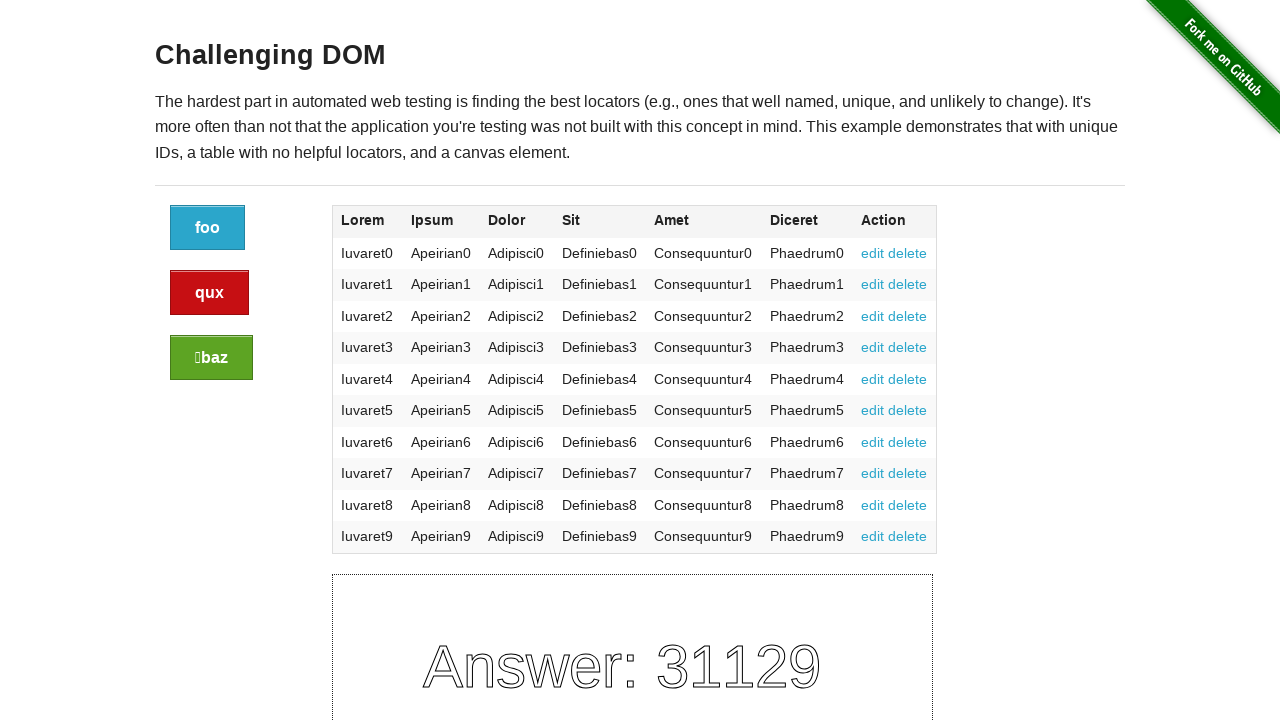

Verified page header displays 'Challenging DOM' as expected
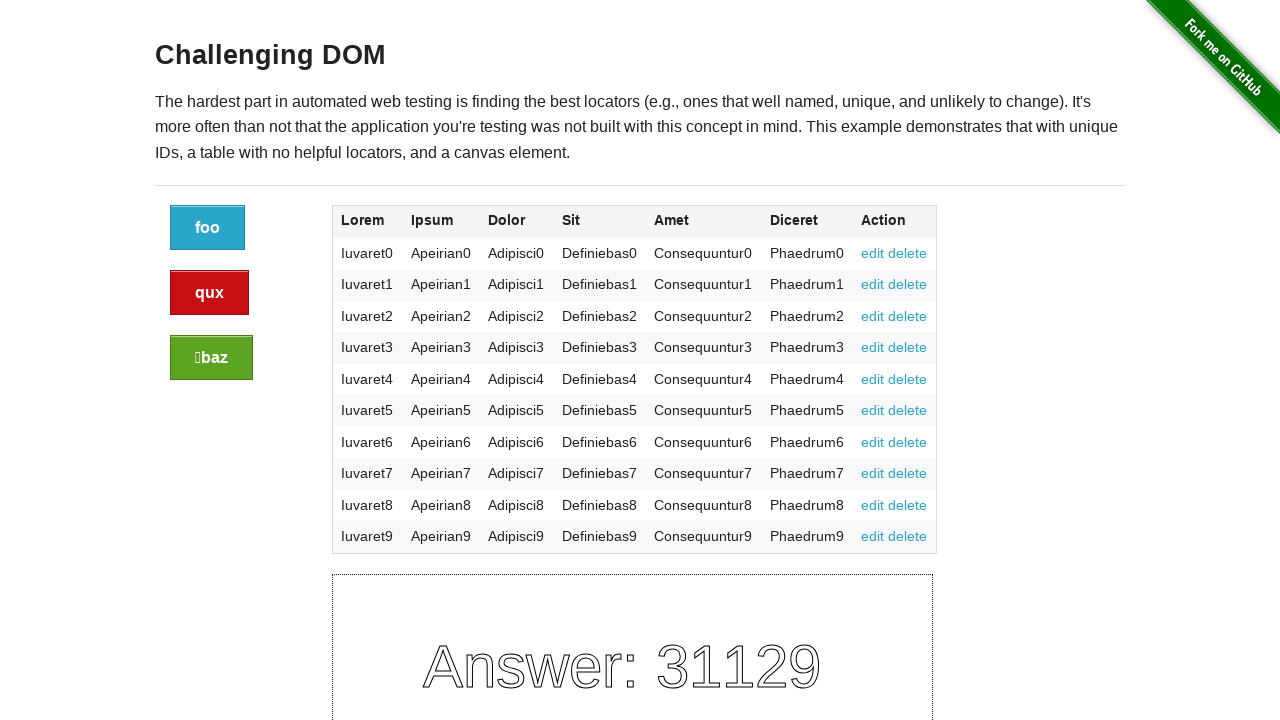

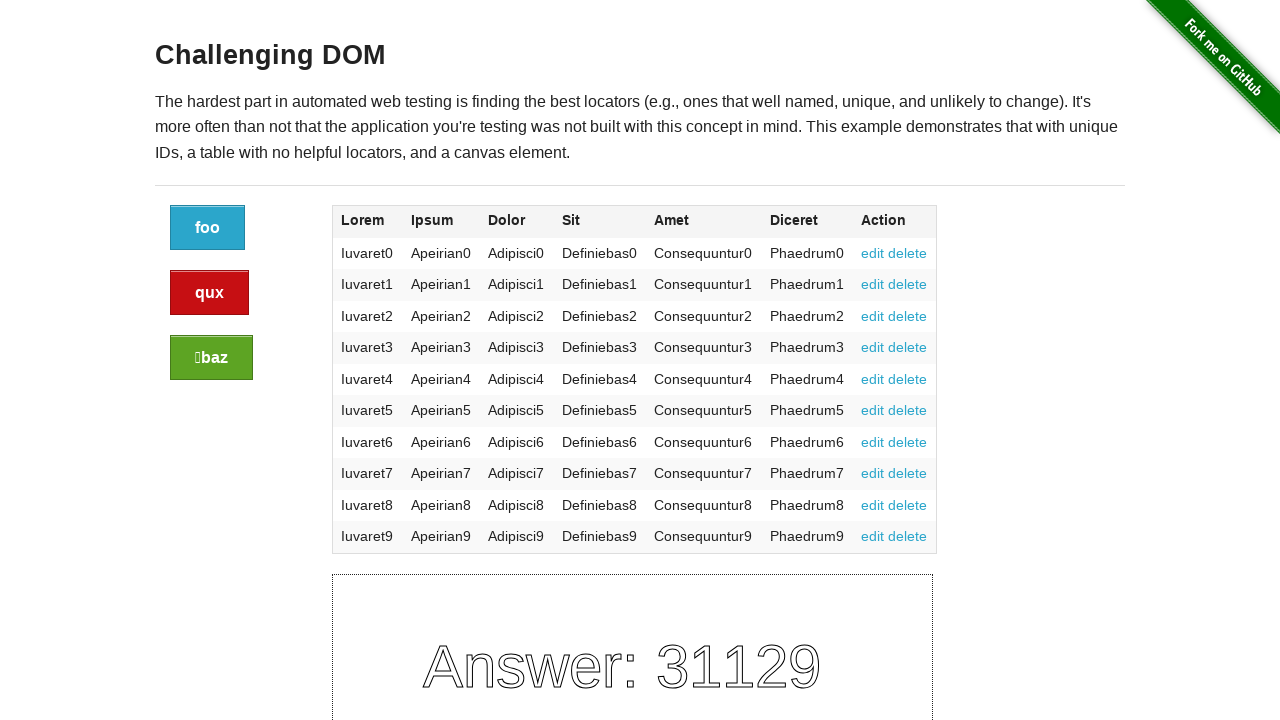